Tests a registration form by filling in first name and last name fields using different locator strategies, then selects a gender option

Starting URL: https://loopcamp.vercel.app/registration_form.html

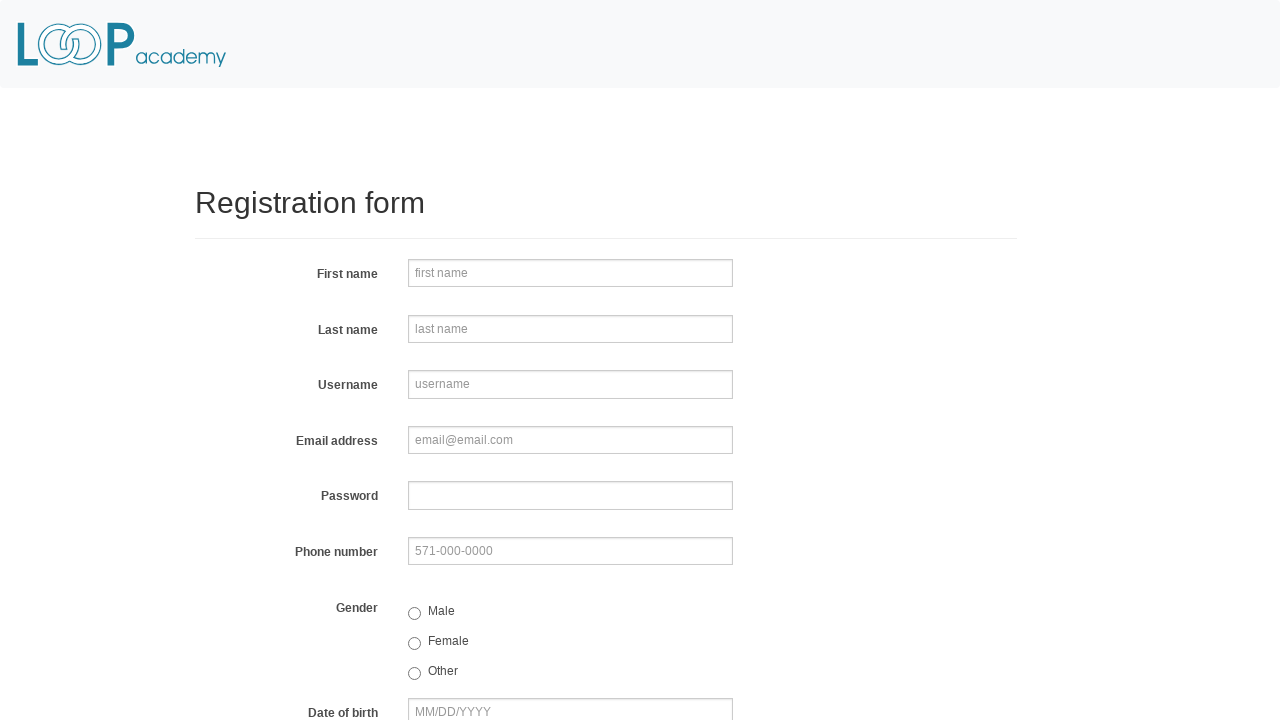

Filled first name field with 'loop' using class name locator on .form-control >> nth=0
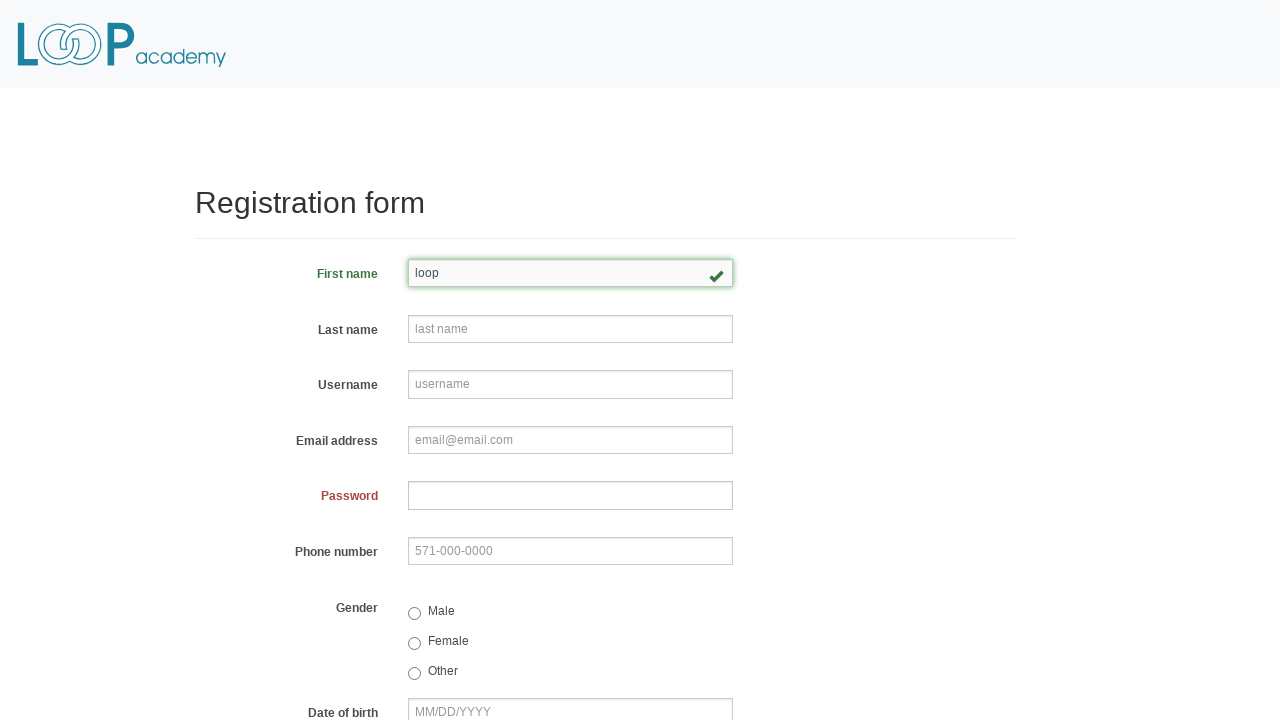

Filled last name field with 'Academy' using name attribute locator on input[name='lastname']
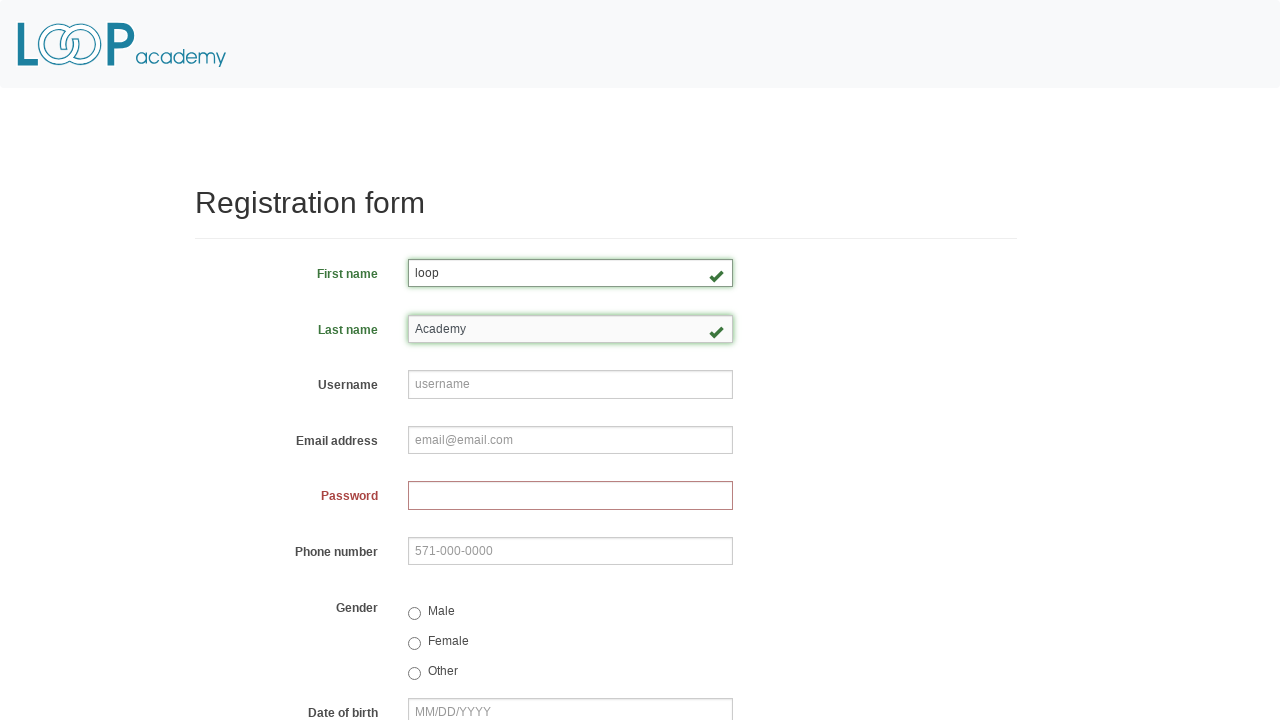

Selected gender radio button option at (414, 613) on input[name='gender']
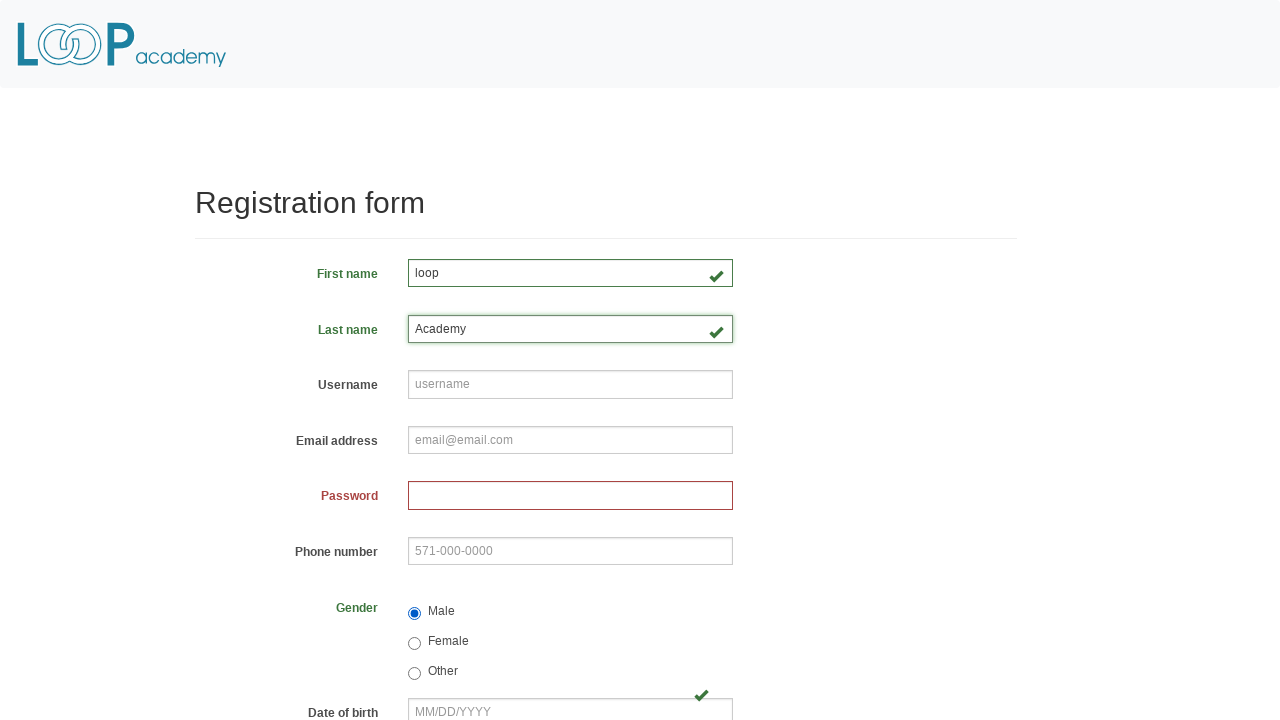

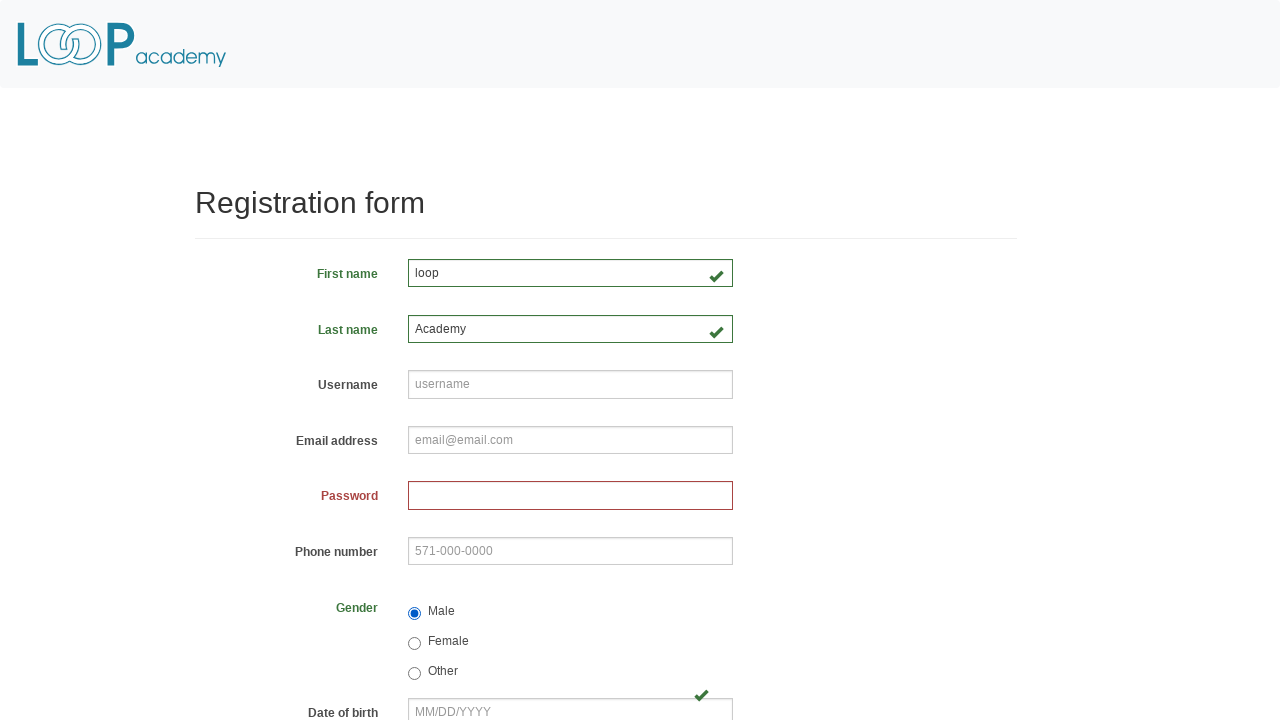